Verifies that the Oasis Answers homepage is reachable and has the expected title containing "OASIS"

Starting URL: https://oasisanswers.com

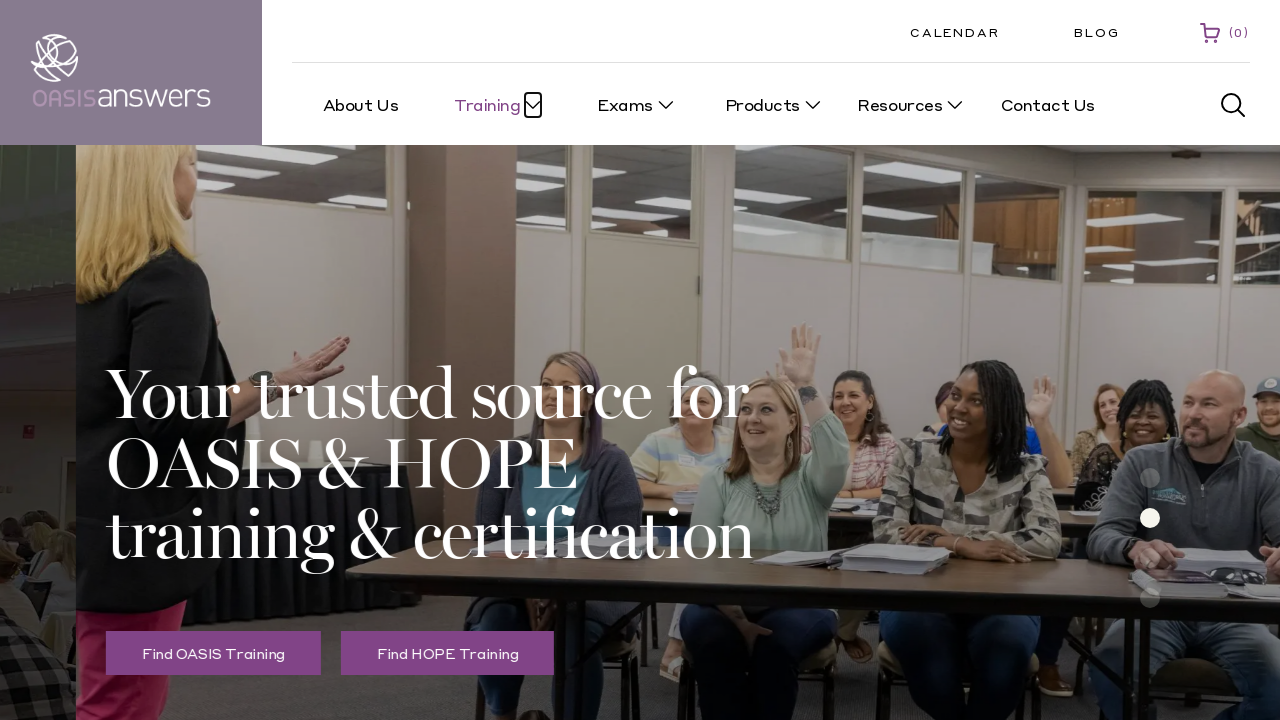

Navigated to Oasis Answers homepage at https://oasisanswers.com
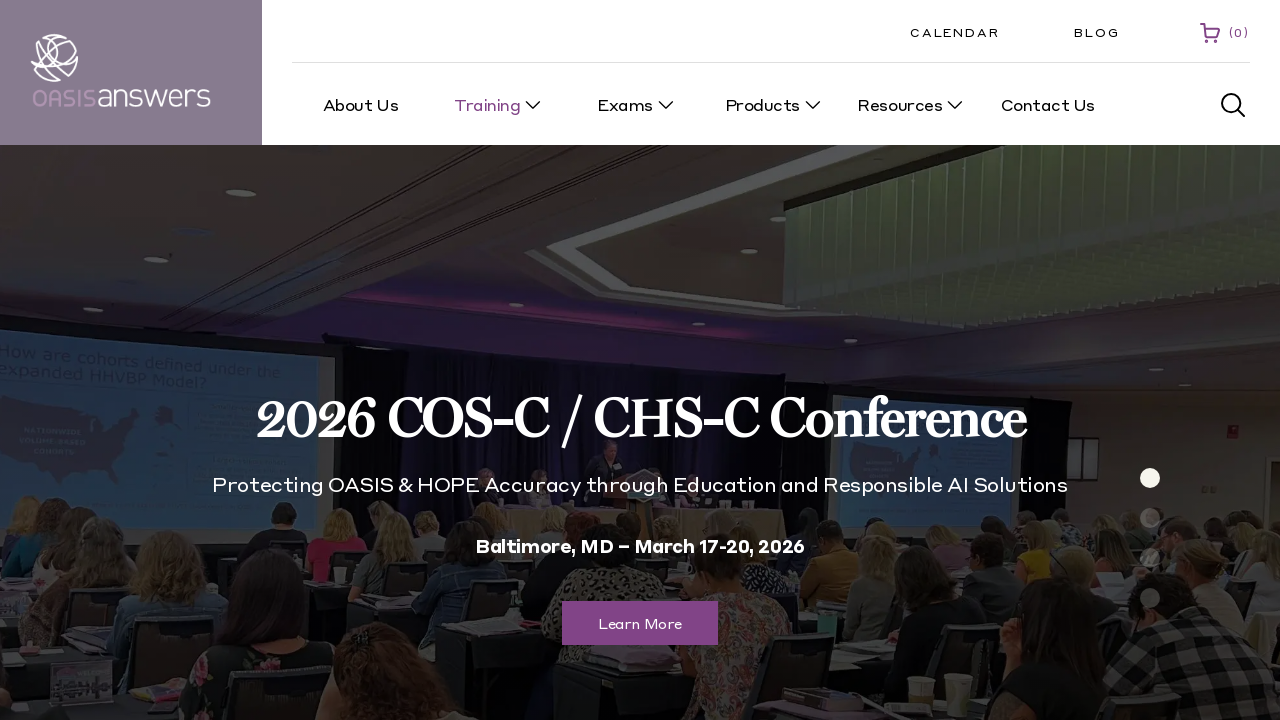

Verified page title contains 'OASIS' (case-insensitive)
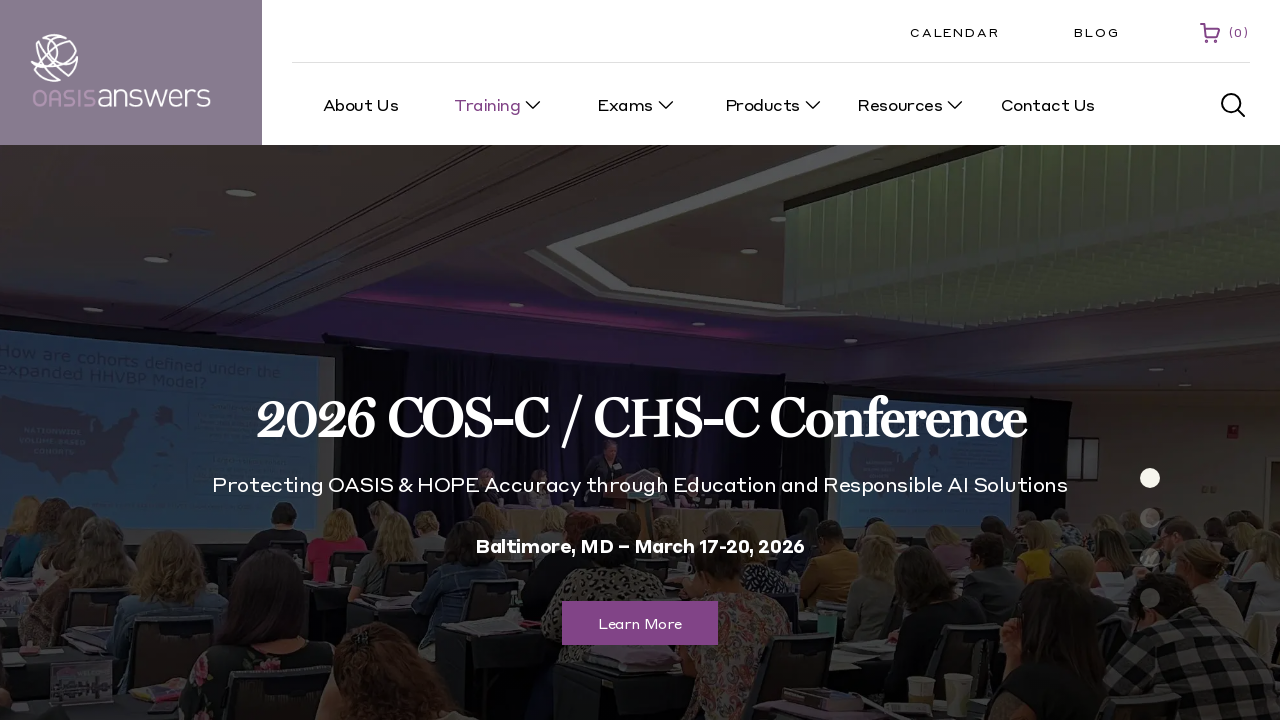

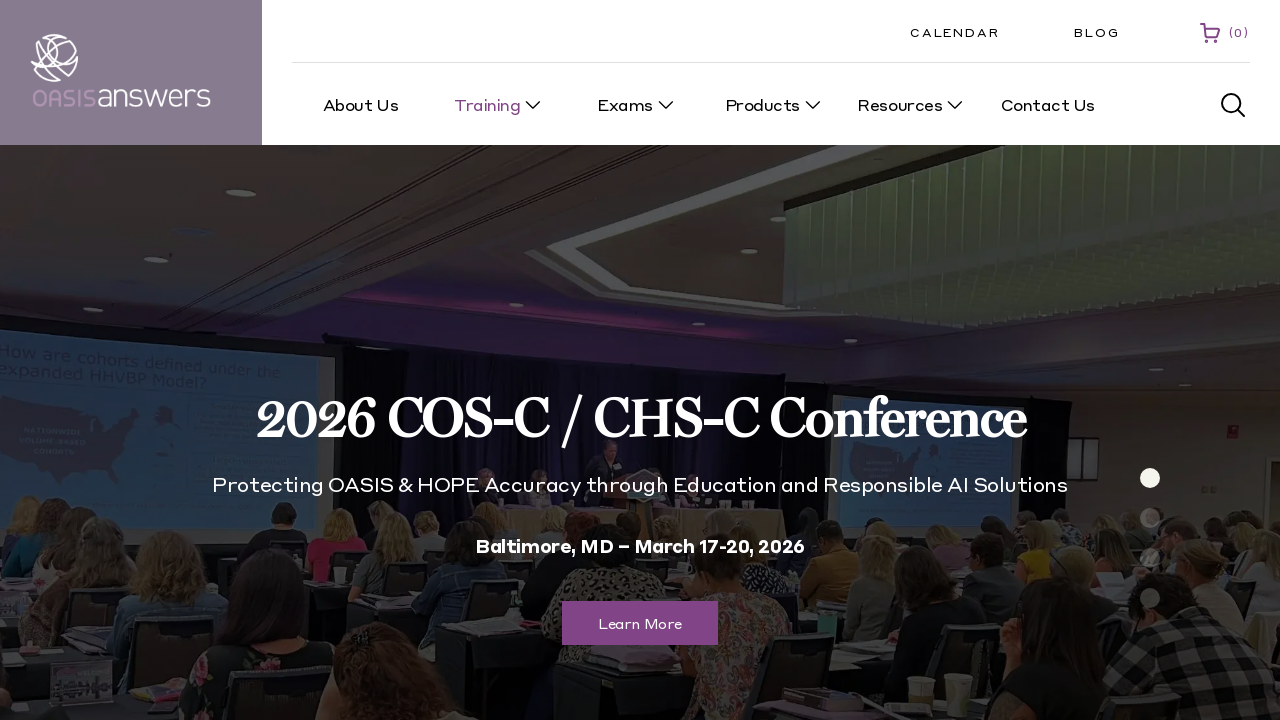